Tests dynamic element addition functionality by clicking the Add Element button multiple times and verifying the created elements appear on the page

Starting URL: https://the-internet.herokuapp.com/add_remove_elements/

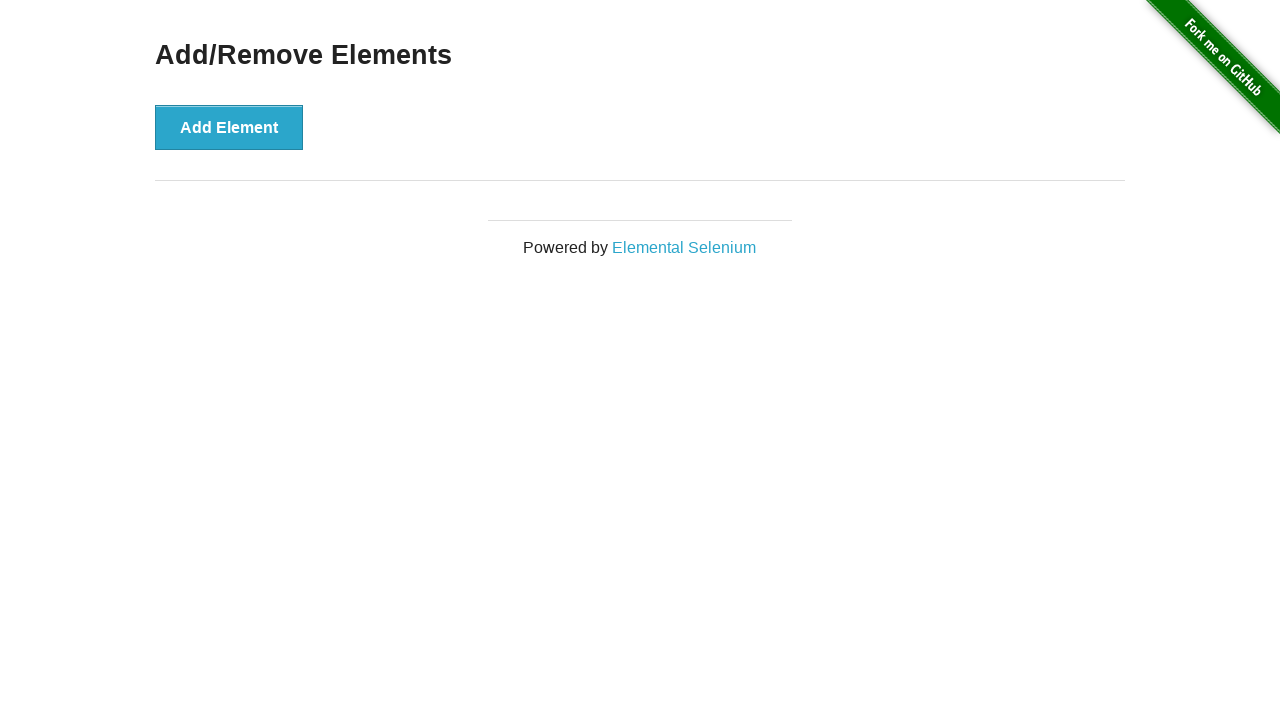

Located the Add Element button
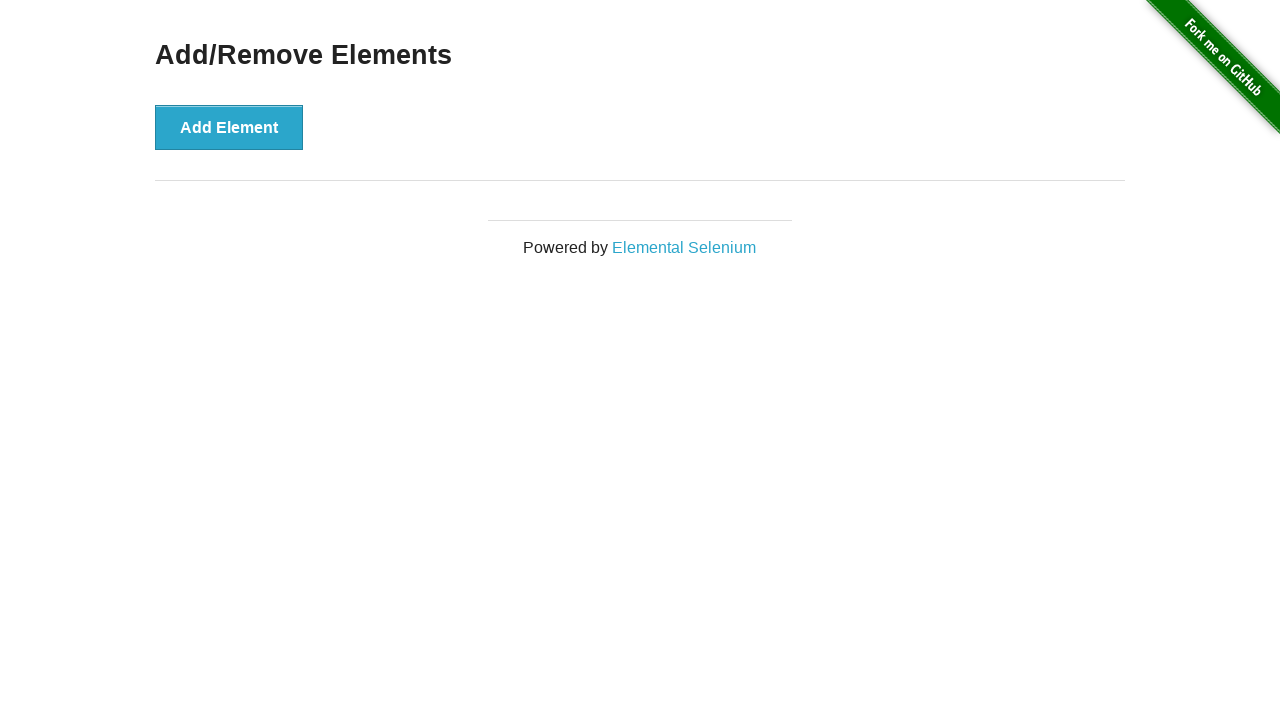

Clicked Add Element button (iteration 1 of 5) at (229, 127) on button[onclick='addElement()']
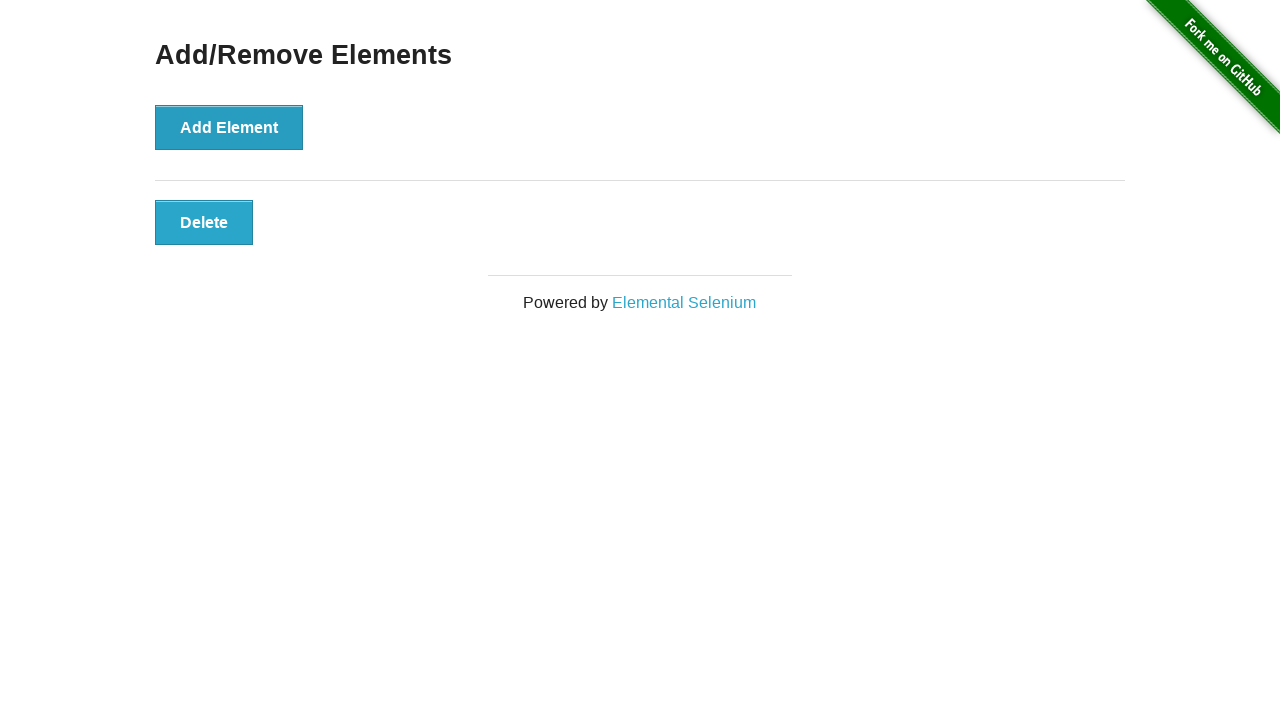

Clicked Add Element button (iteration 2 of 5) at (229, 127) on button[onclick='addElement()']
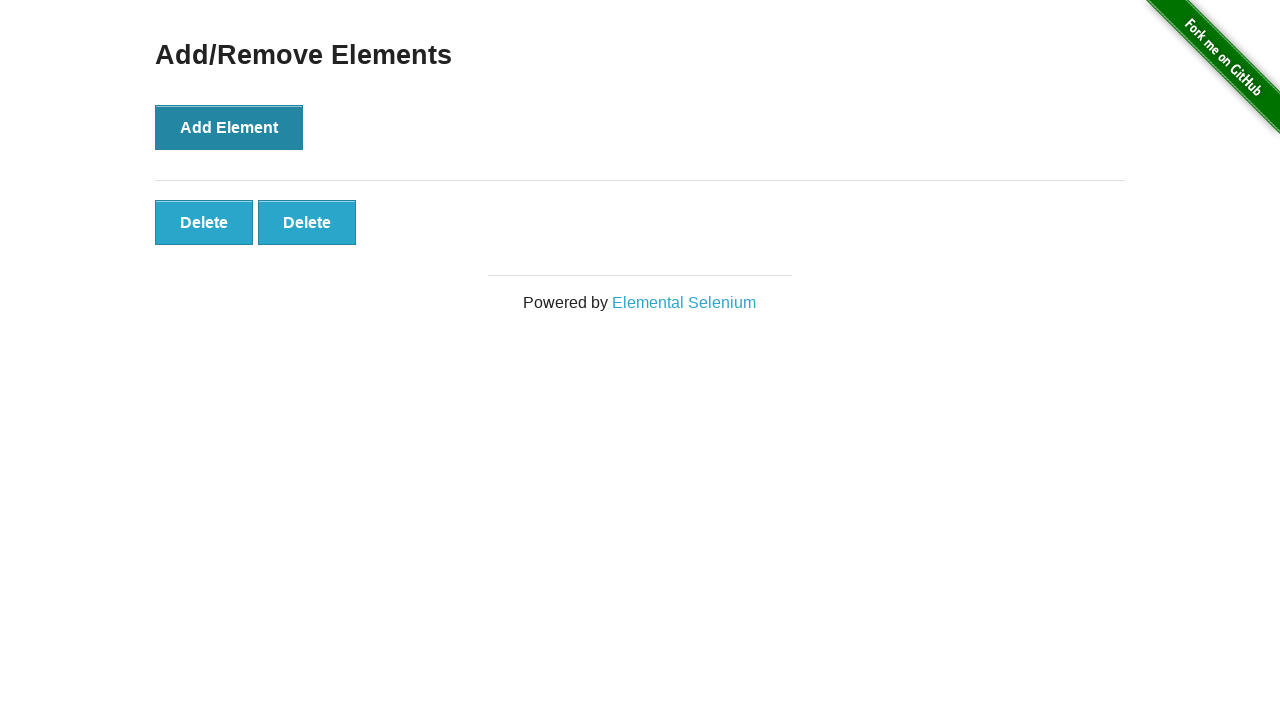

Clicked Add Element button (iteration 3 of 5) at (229, 127) on button[onclick='addElement()']
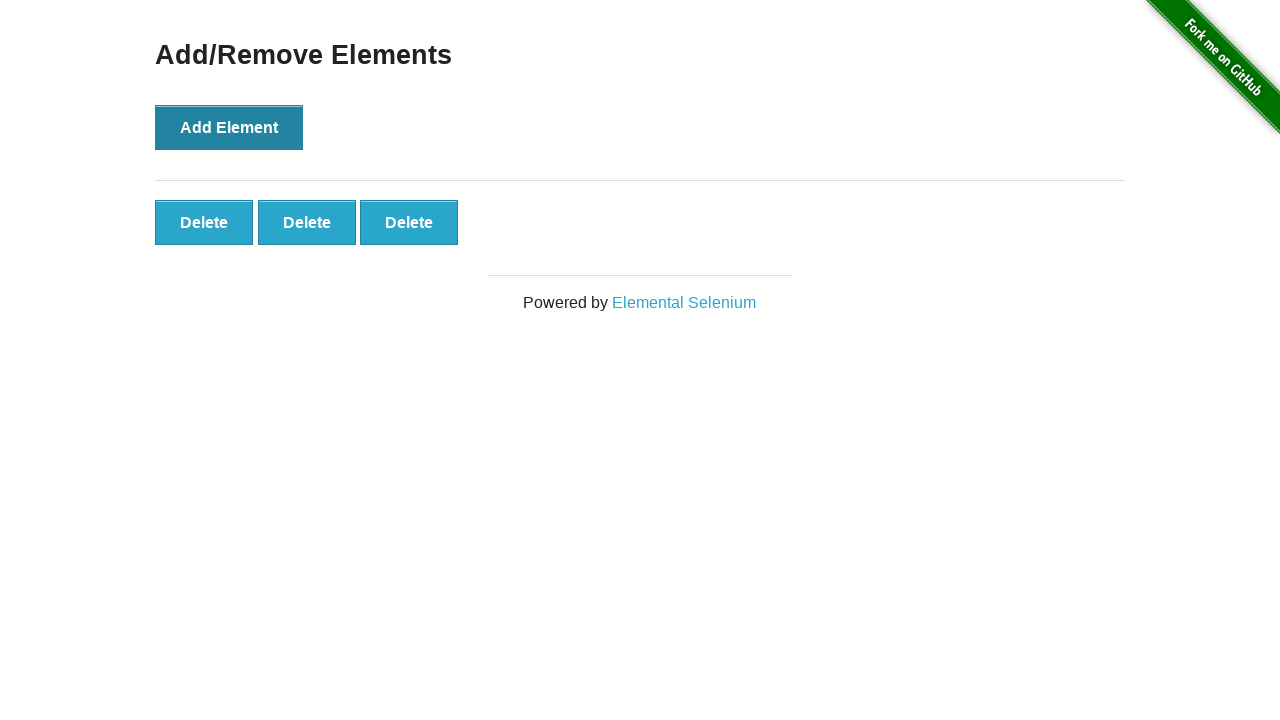

Clicked Add Element button (iteration 4 of 5) at (229, 127) on button[onclick='addElement()']
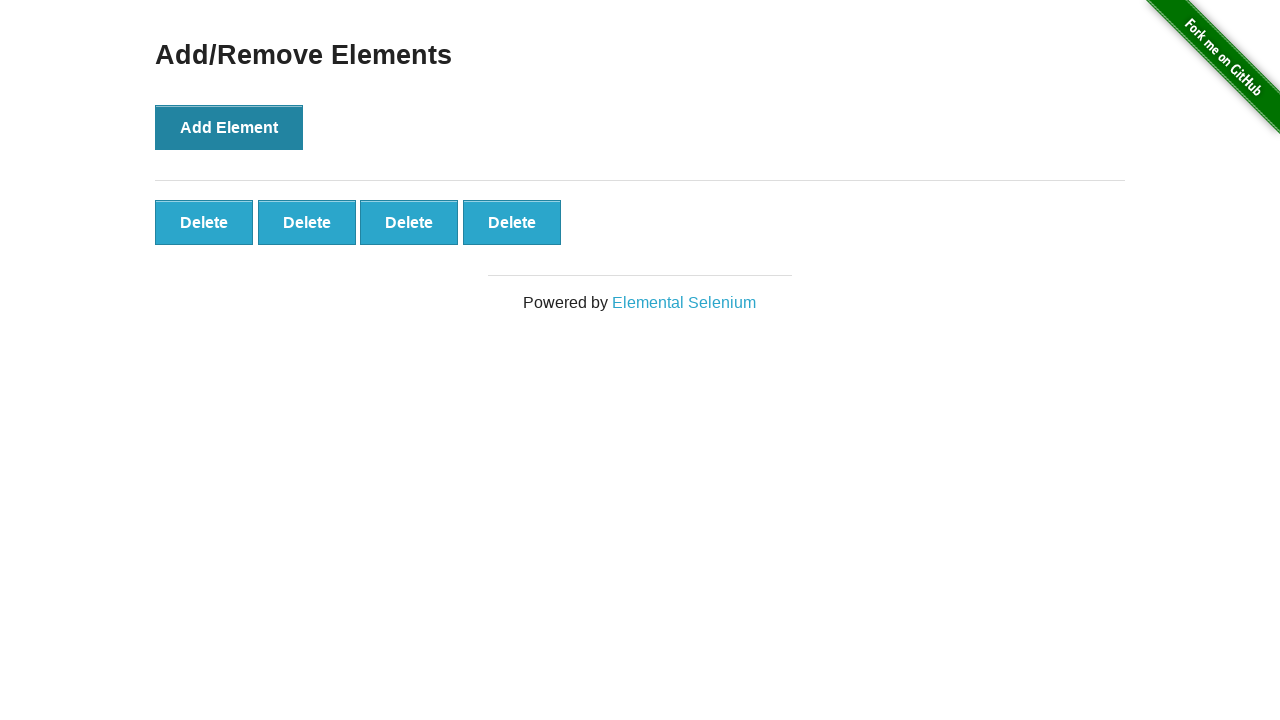

Clicked Add Element button (iteration 5 of 5) at (229, 127) on button[onclick='addElement()']
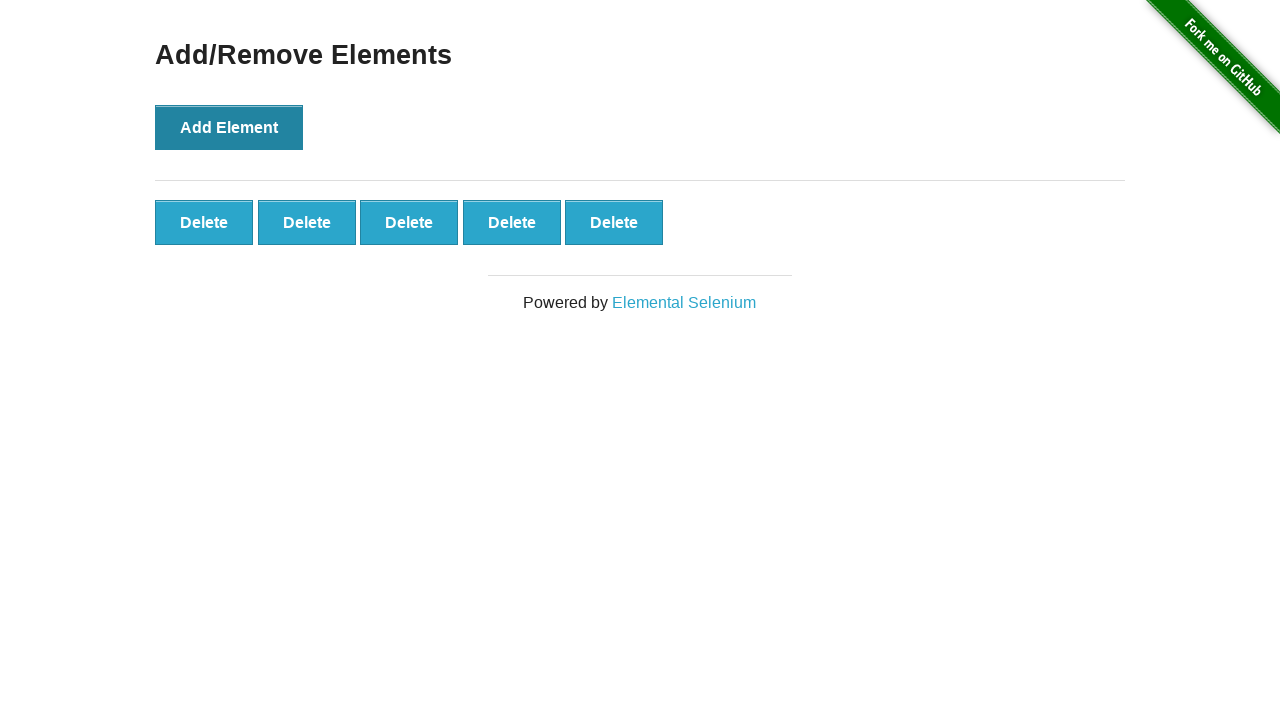

Located all delete buttons on the page
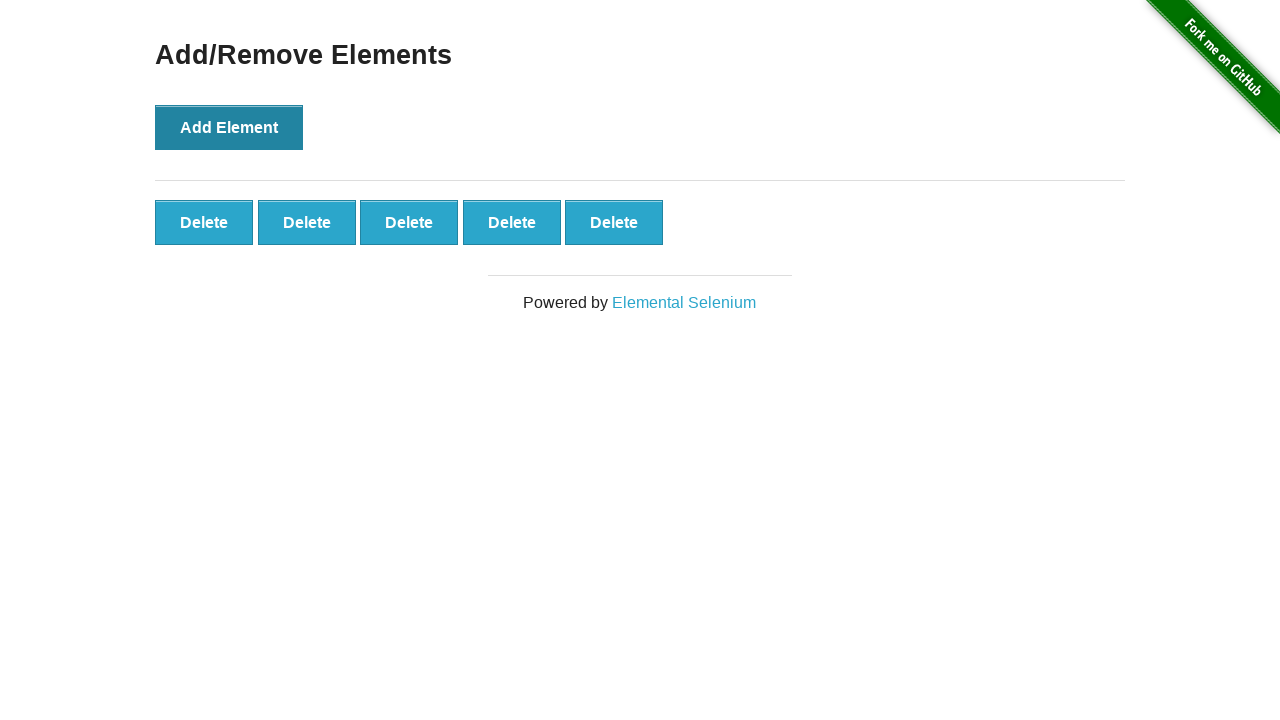

Verified that exactly 5 delete buttons were created
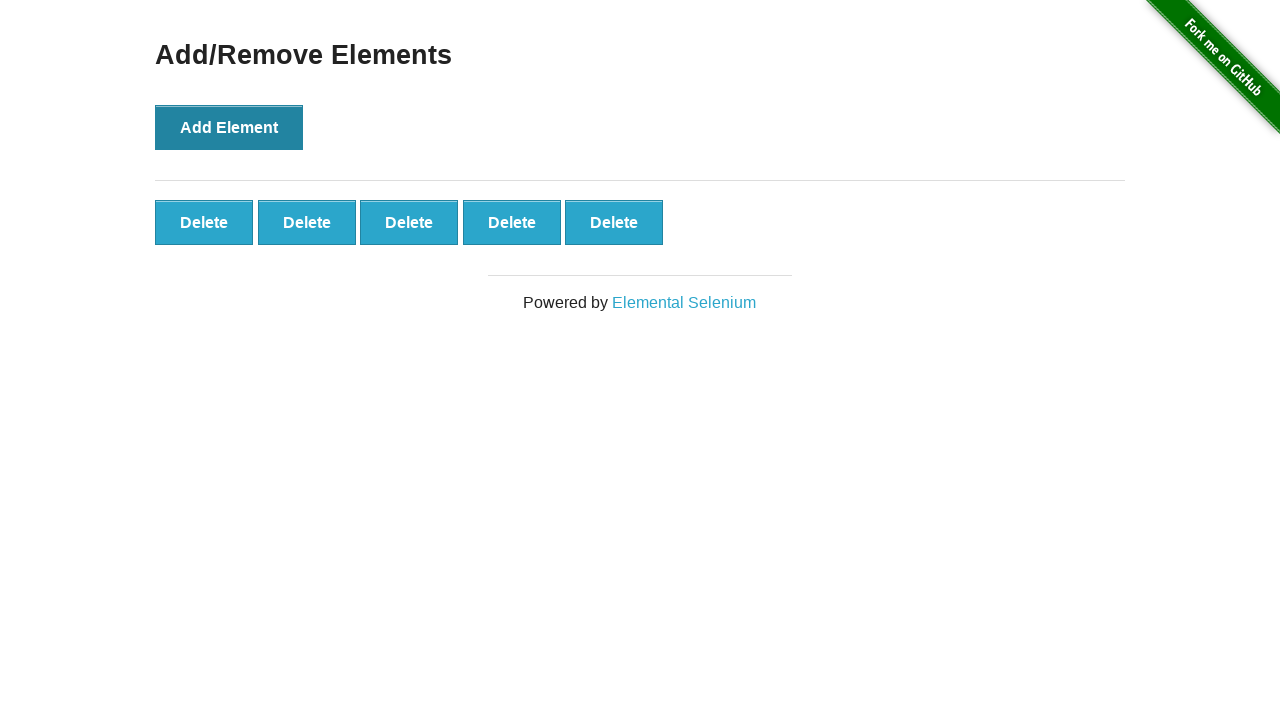

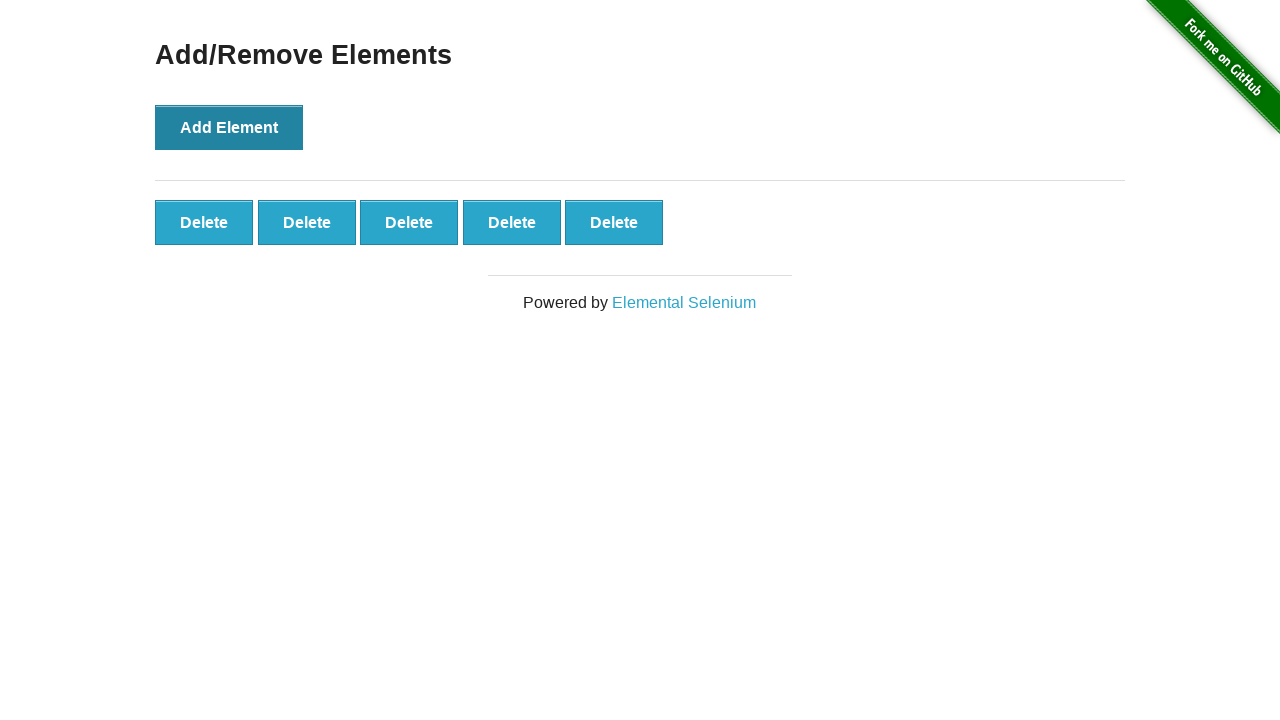